Tests vertical scrolling operations on the Selenium website by scrolling down 1000 pixels and then scrolling up 500 pixels using JavaScript execution.

Starting URL: https://www.selenium.dev/

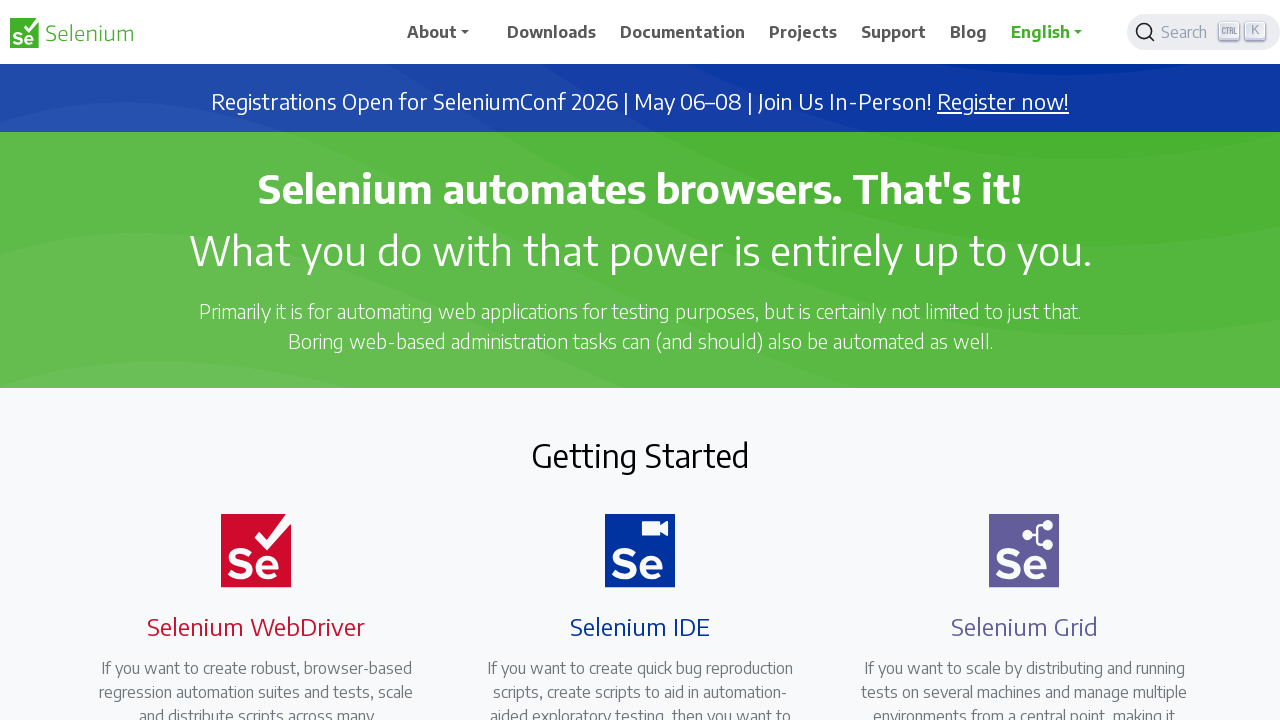

Scrolled down 1000 pixels using JavaScript
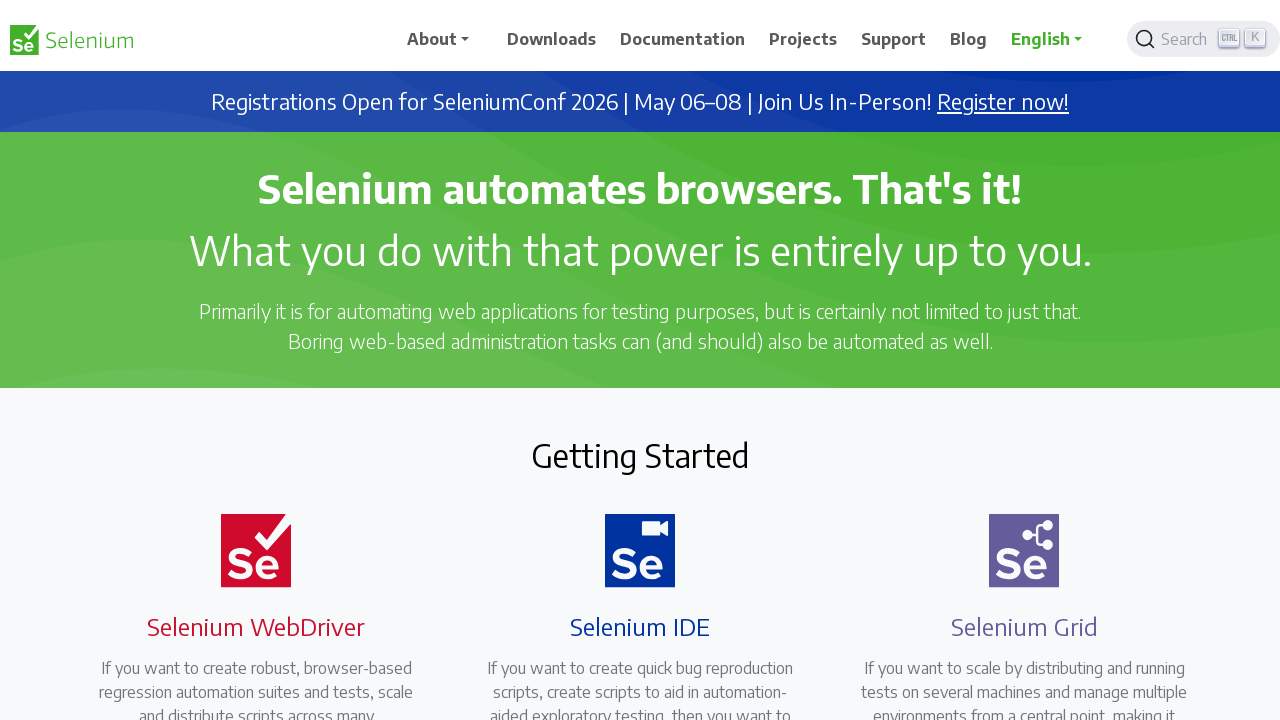

Waited 2 seconds to observe the downward scroll
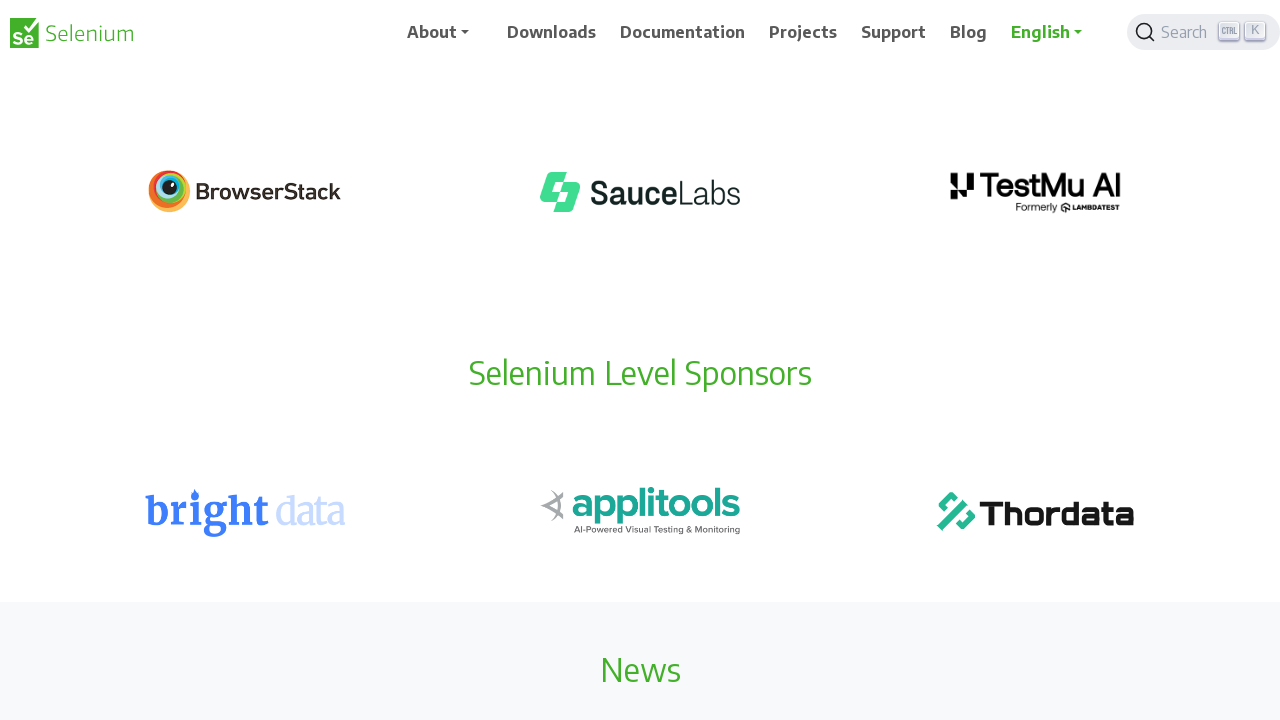

Scrolled up 500 pixels using JavaScript
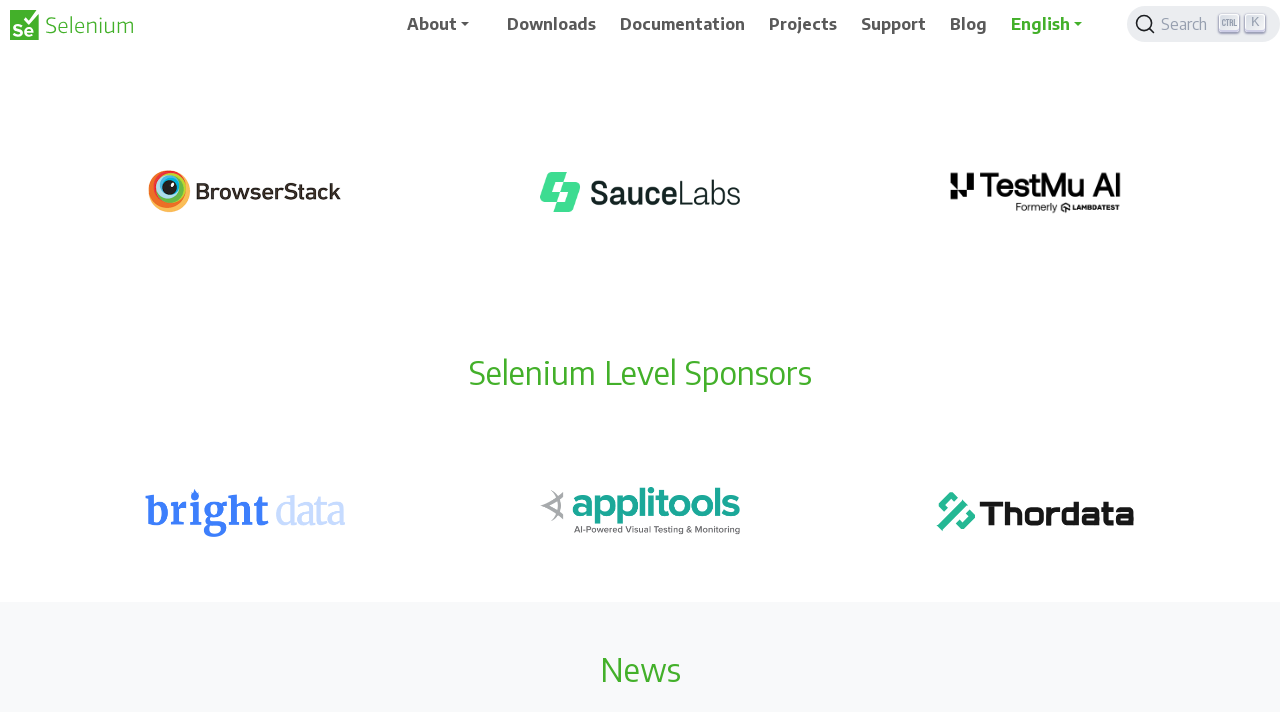

Waited 2 seconds to observe the upward scroll
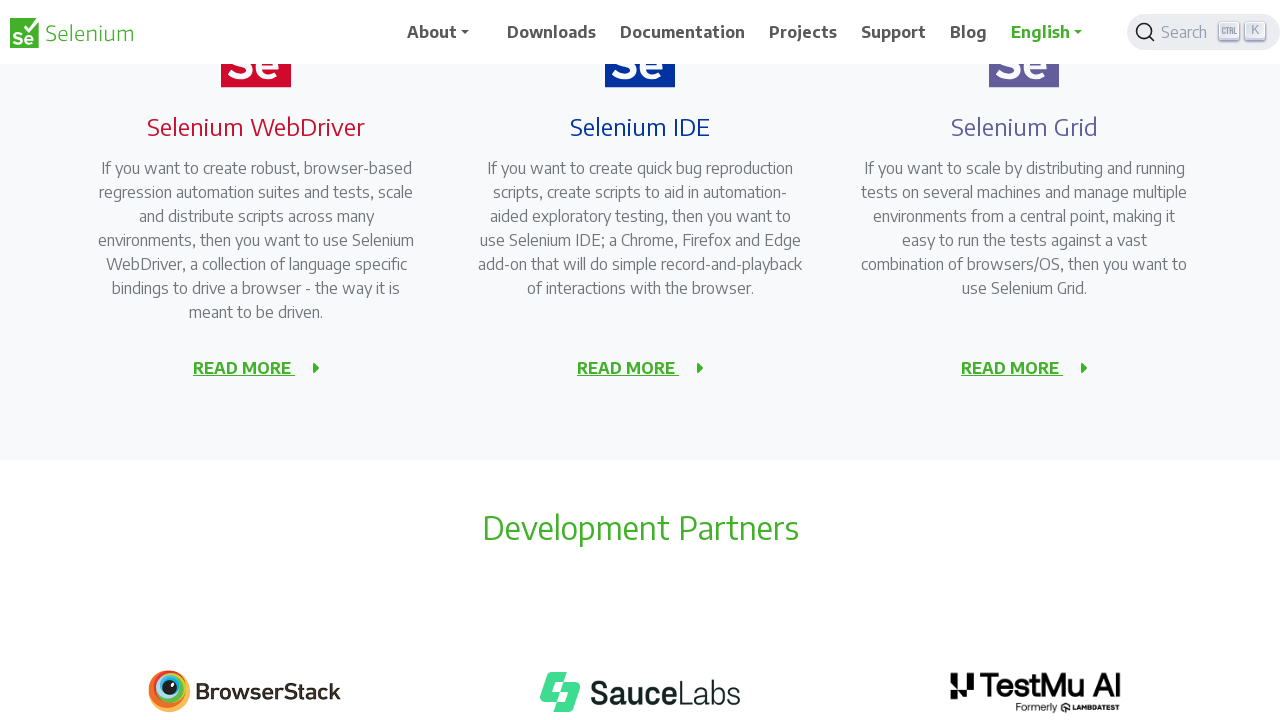

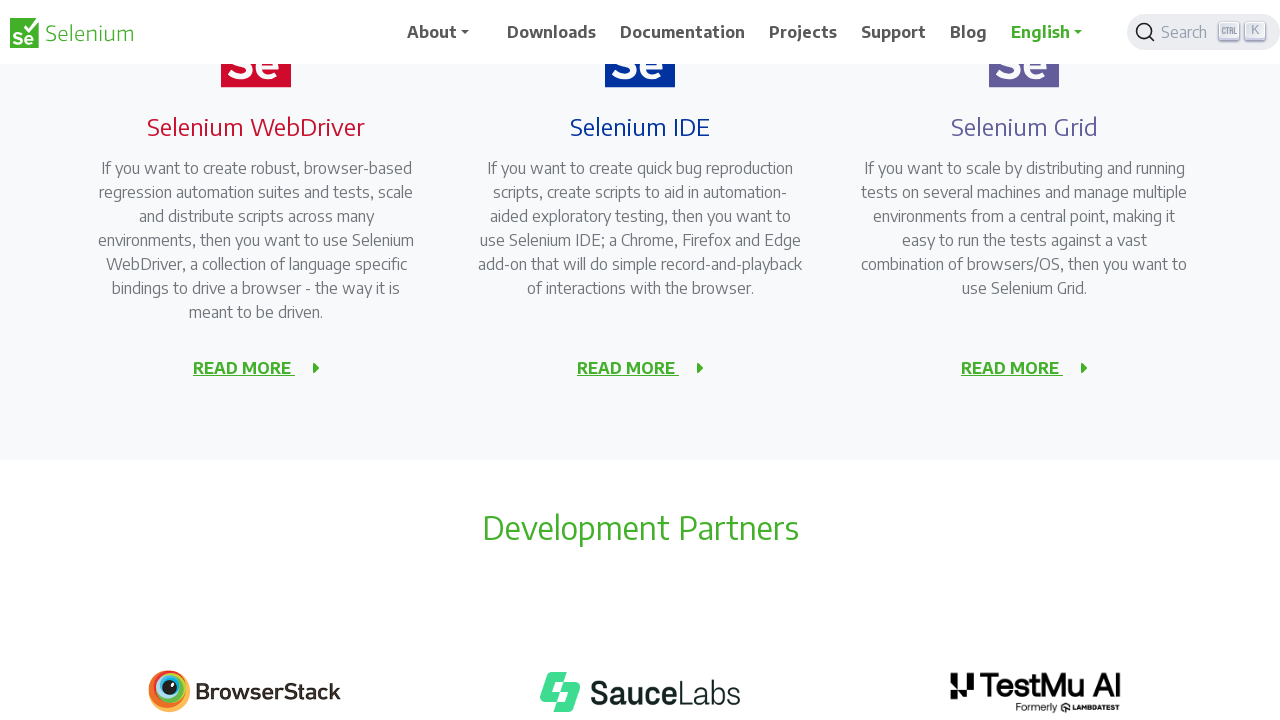